Tests checkbox handling by selecting the first three checkboxes on the page, then unchecking all selected checkboxes

Starting URL: https://testautomationpractice.blogspot.com/

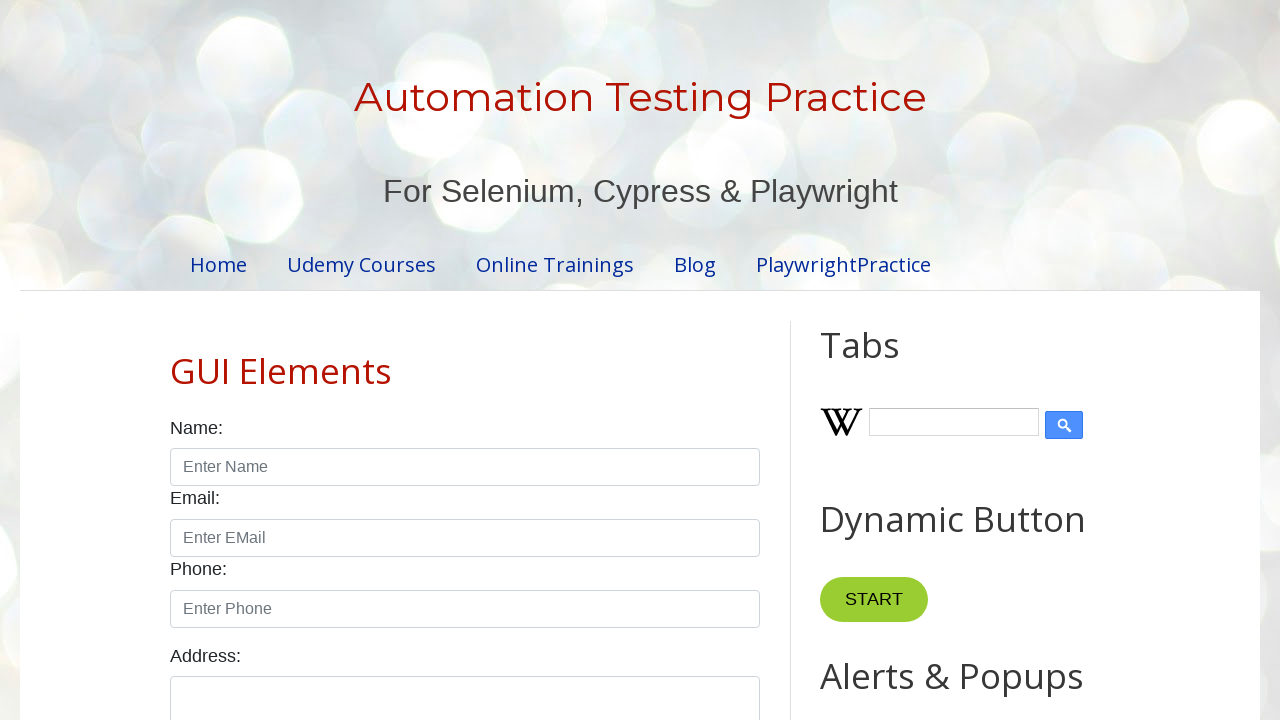

Located all checkboxes with form-check-input class
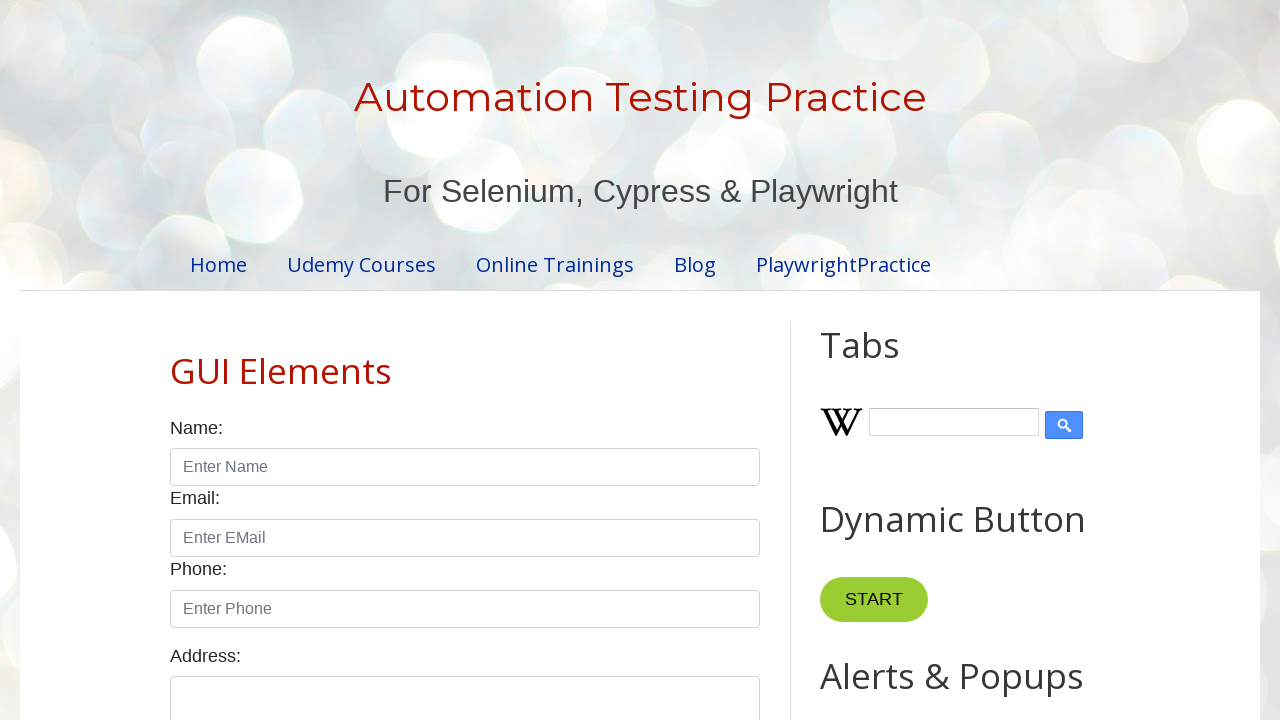

Clicked checkbox 1 to select it at (176, 360) on input.form-check-input[type='checkbox'] >> nth=0
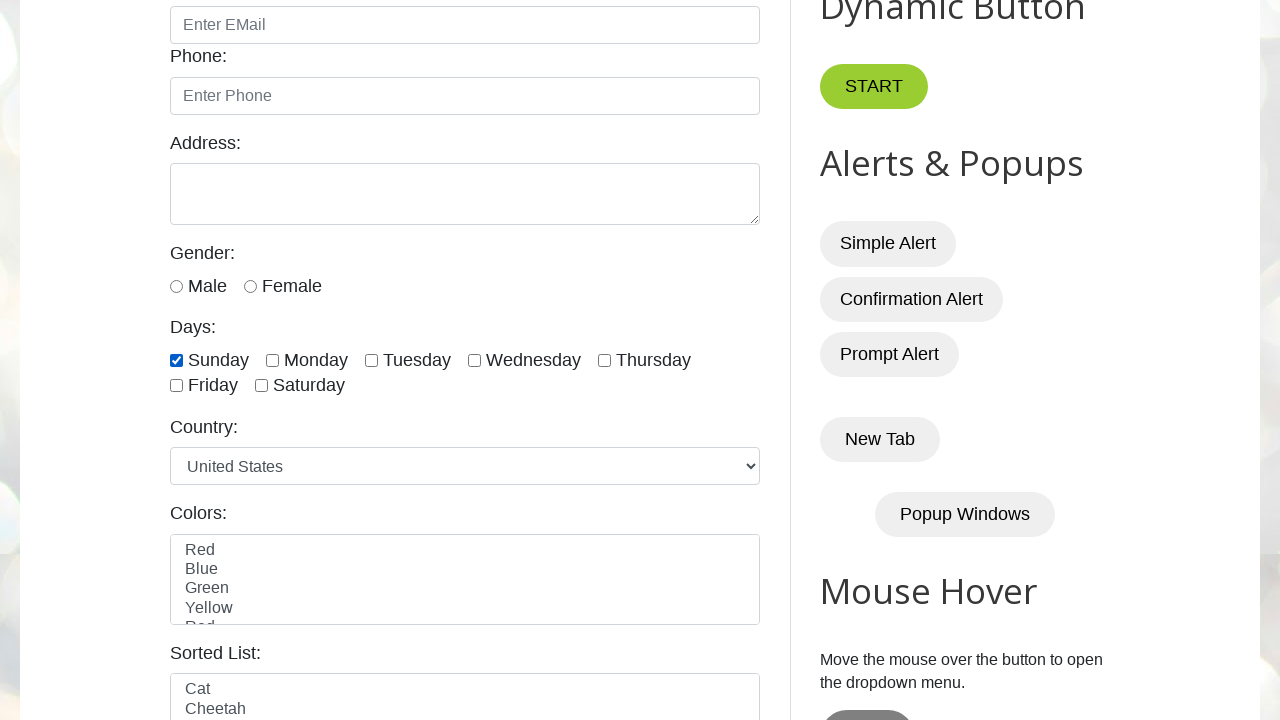

Clicked checkbox 2 to select it at (272, 360) on input.form-check-input[type='checkbox'] >> nth=1
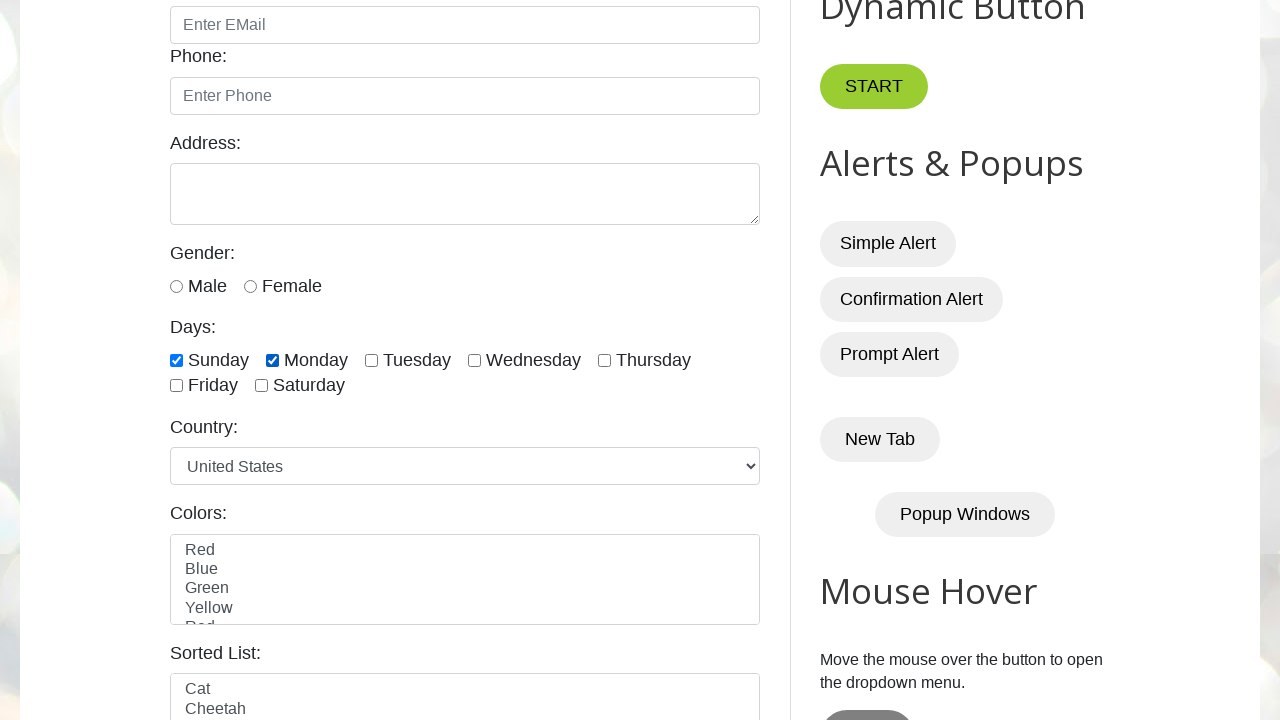

Clicked checkbox 3 to select it at (372, 360) on input.form-check-input[type='checkbox'] >> nth=2
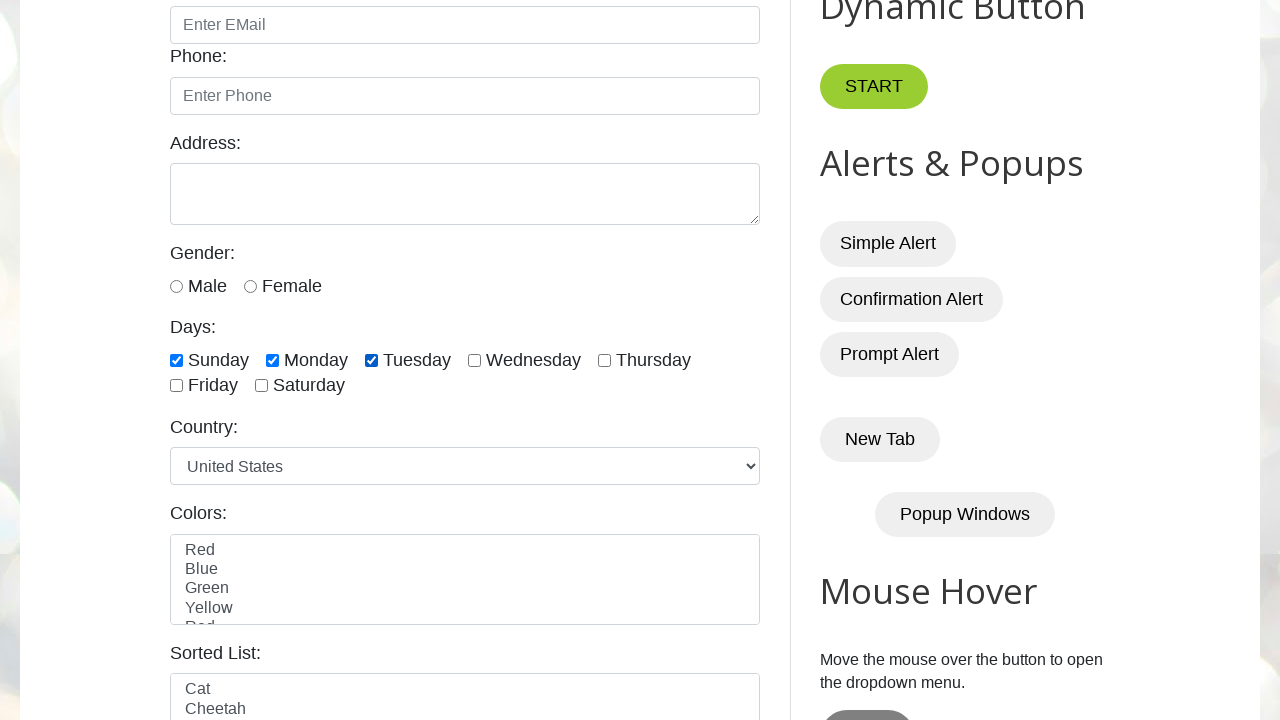

Waited 2 seconds to observe the selection
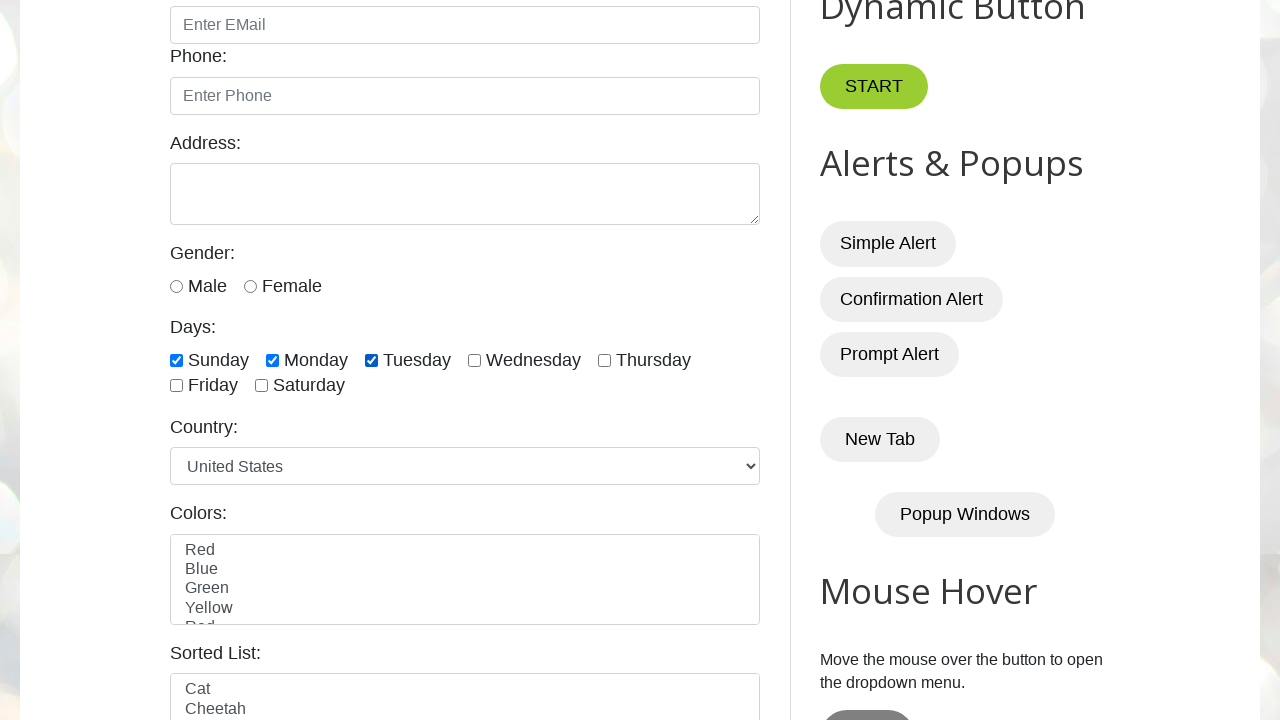

Unchecked a selected checkbox at (176, 360) on input.form-check-input[type='checkbox'] >> nth=0
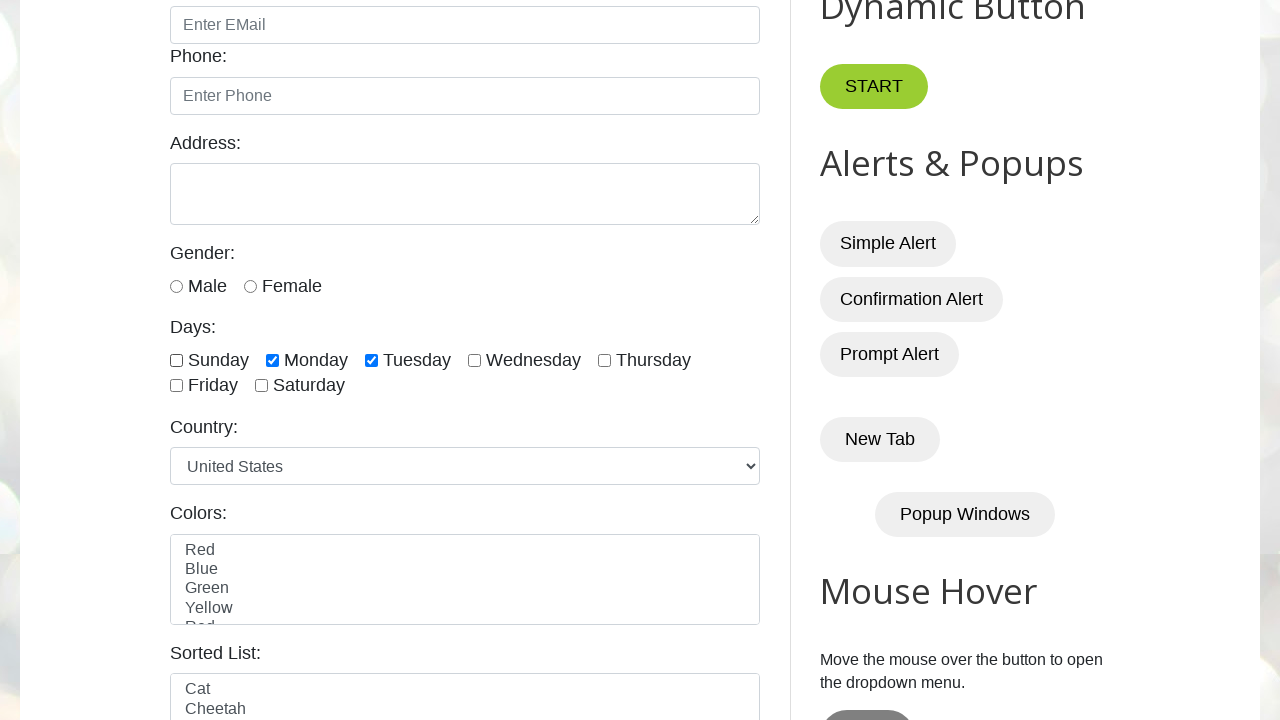

Unchecked a selected checkbox at (272, 360) on input.form-check-input[type='checkbox'] >> nth=1
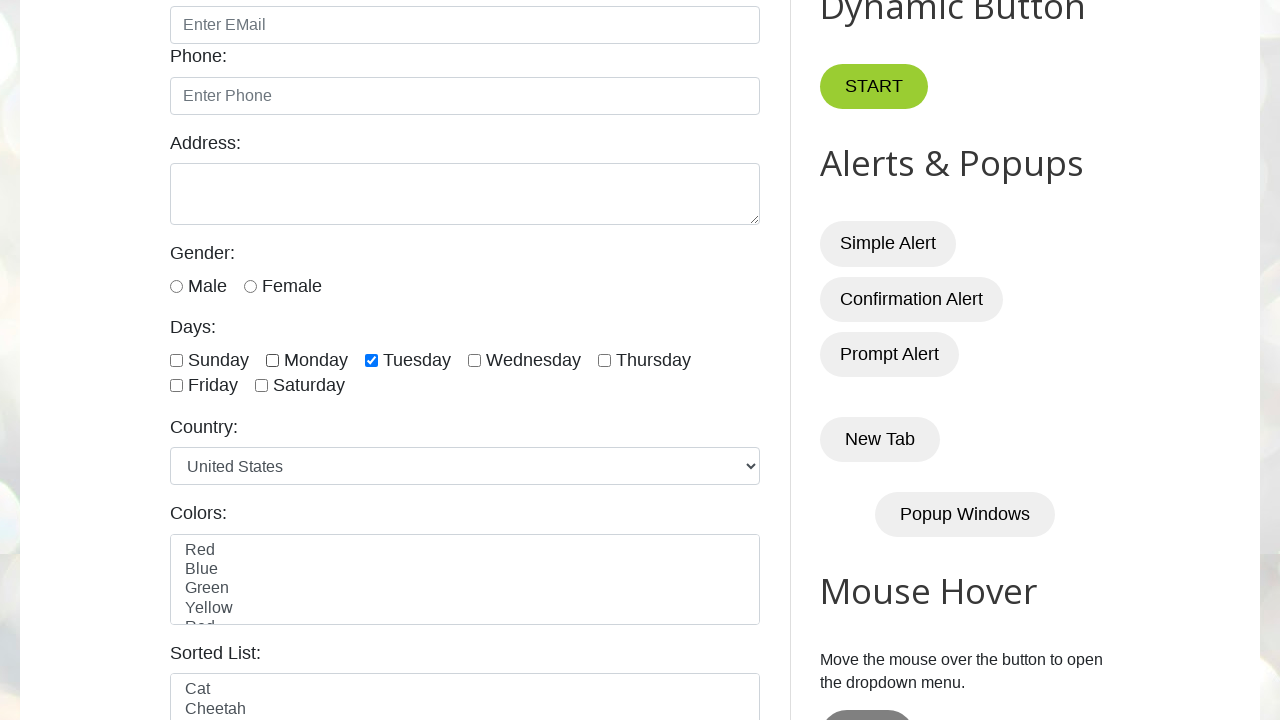

Unchecked a selected checkbox at (372, 360) on input.form-check-input[type='checkbox'] >> nth=2
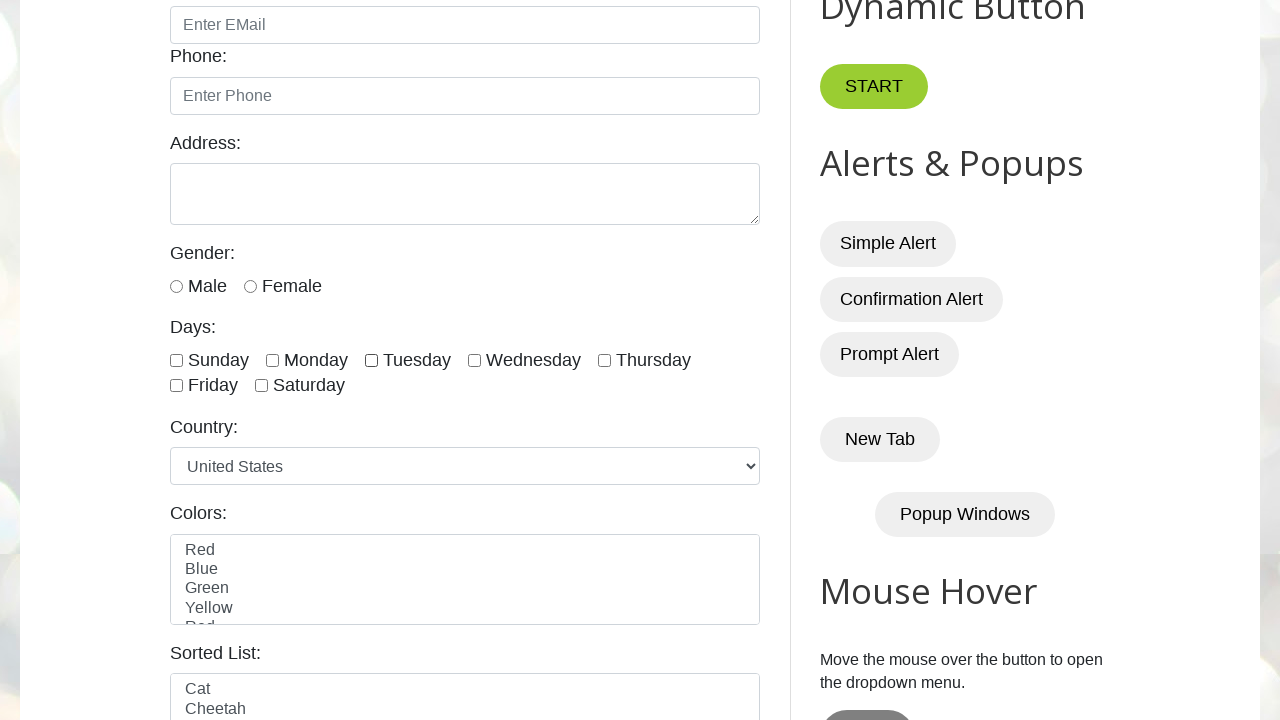

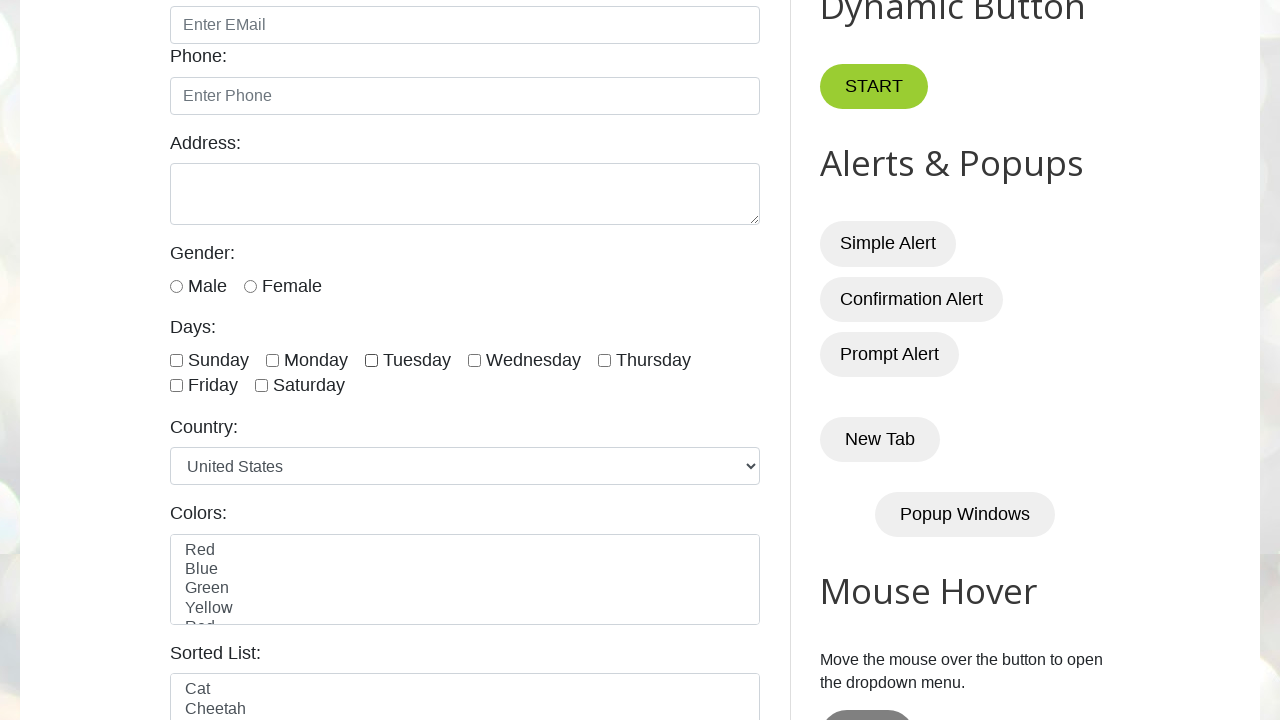